Tests handling a simple JavaScript alert by clicking a button to trigger it and accepting the alert

Starting URL: https://www.hyrtutorials.com/p/alertsdemo.html

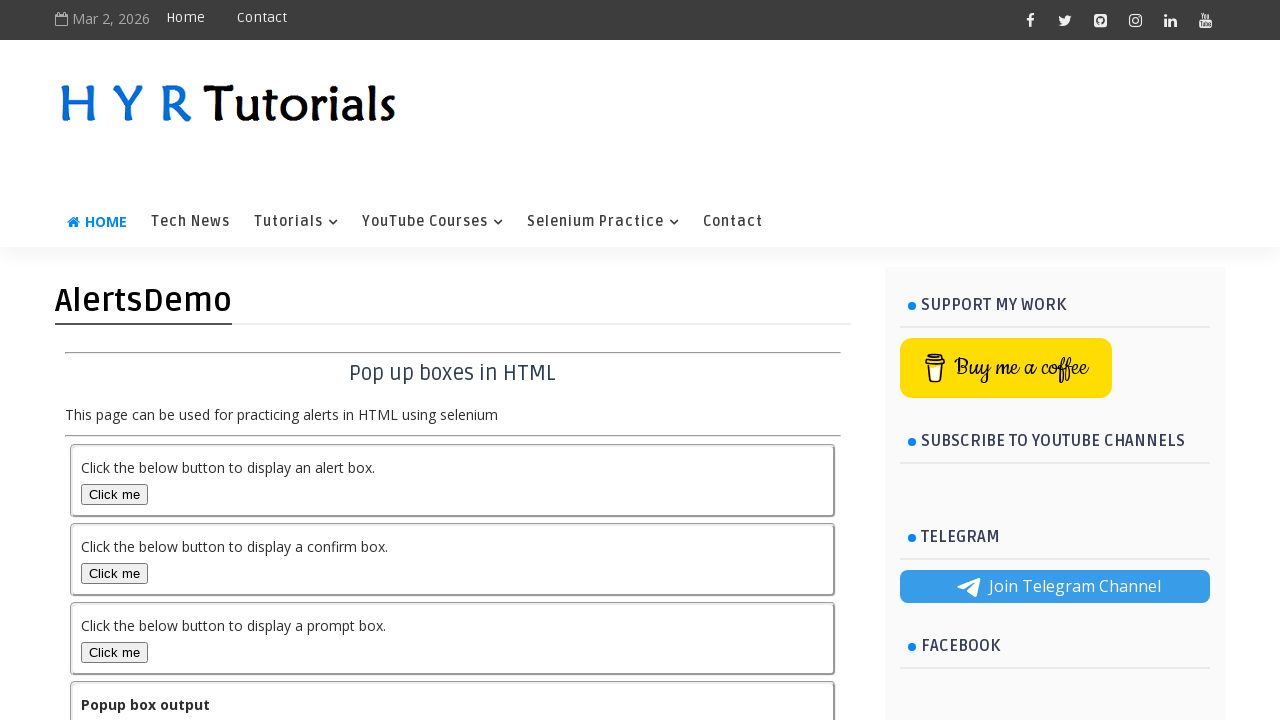

Clicked alert button to trigger simple JavaScript alert at (114, 494) on #alertBox
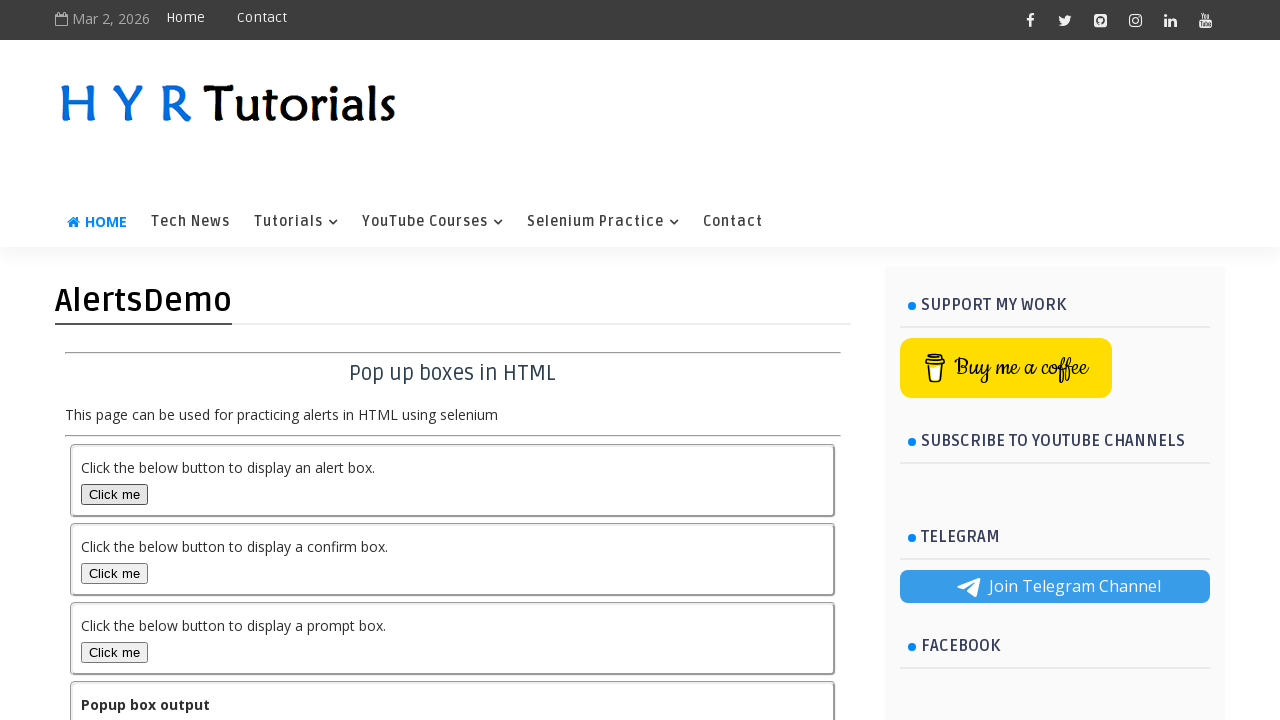

Set up dialog handler to accept alert
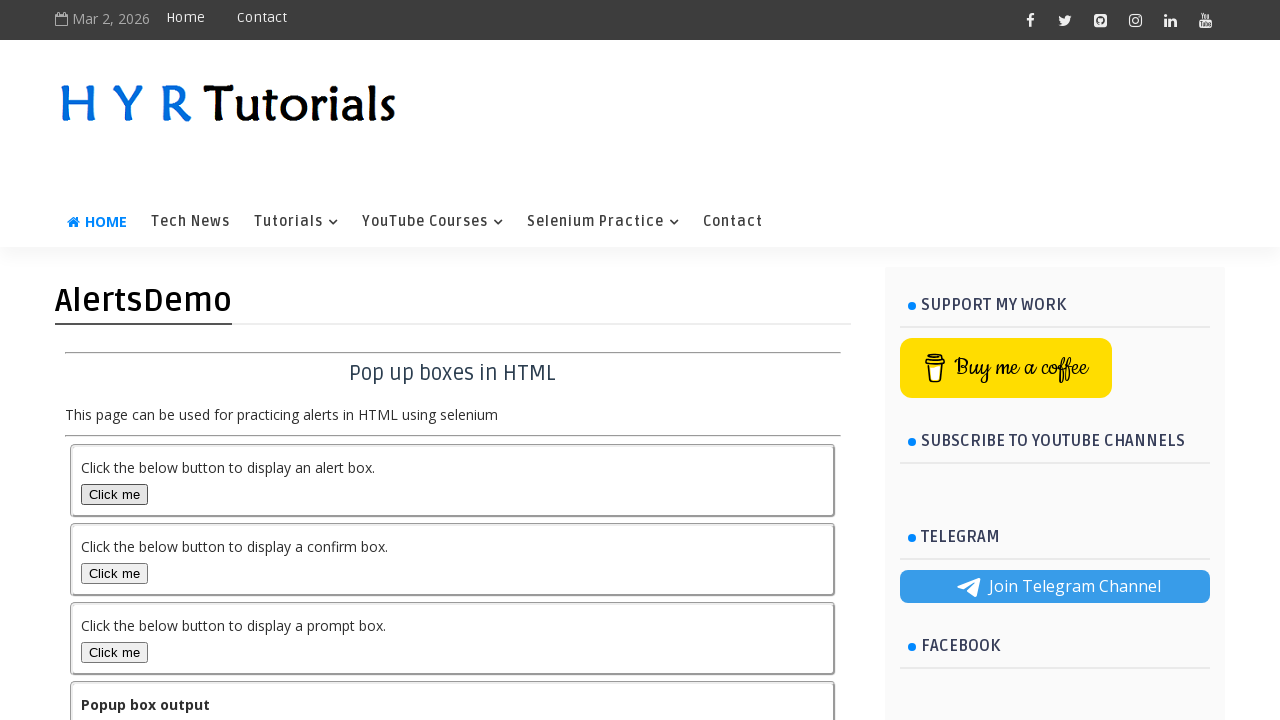

Output element loaded after accepting alert
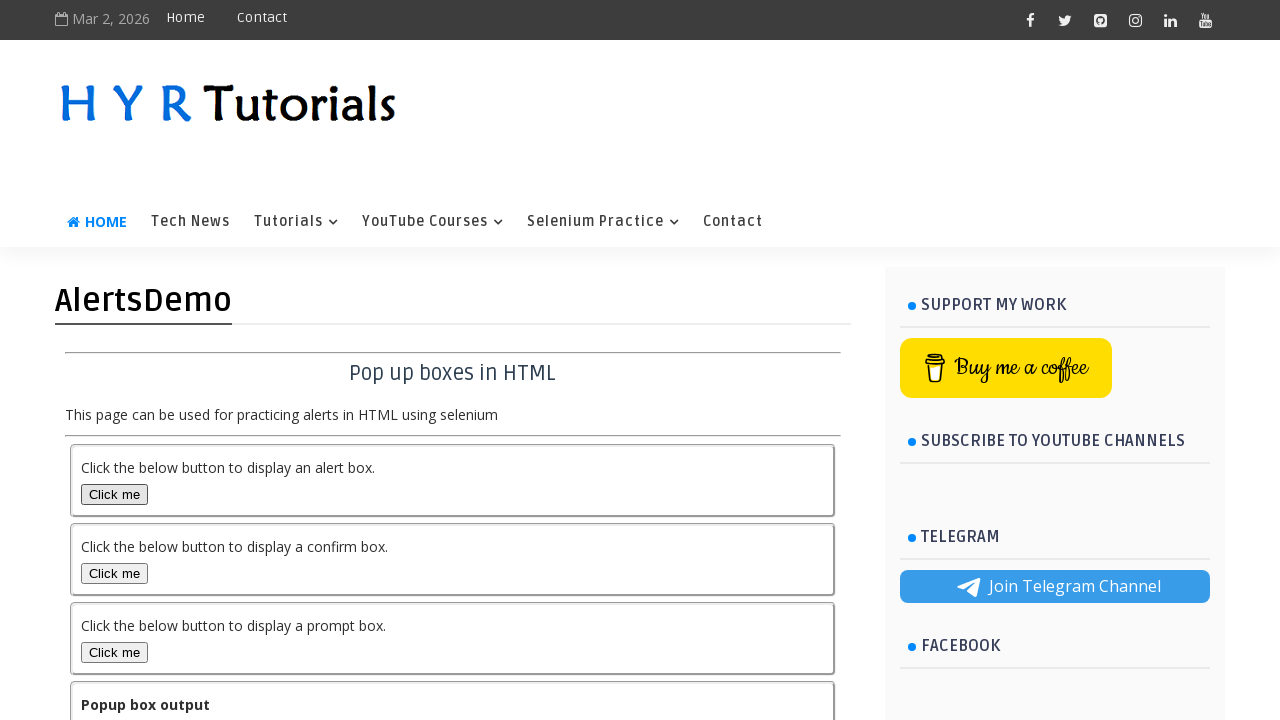

Retrieved output text from page
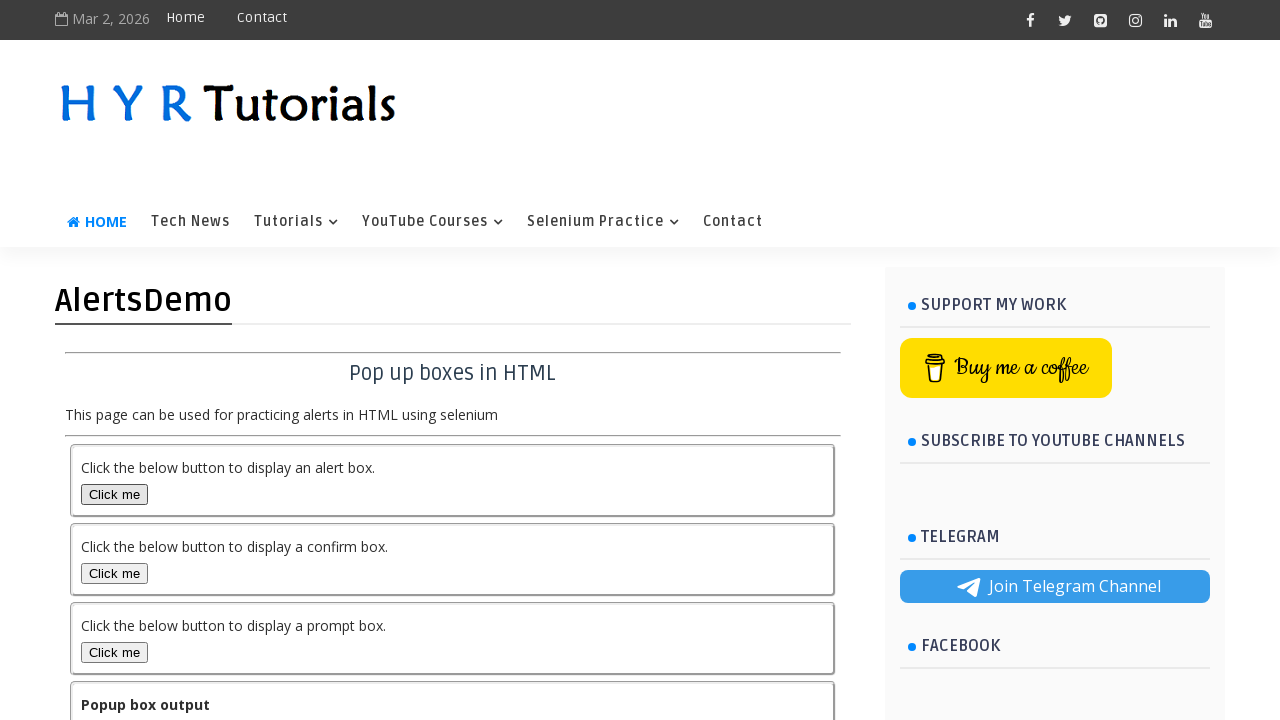

Verified output text contains expected alert confirmation message
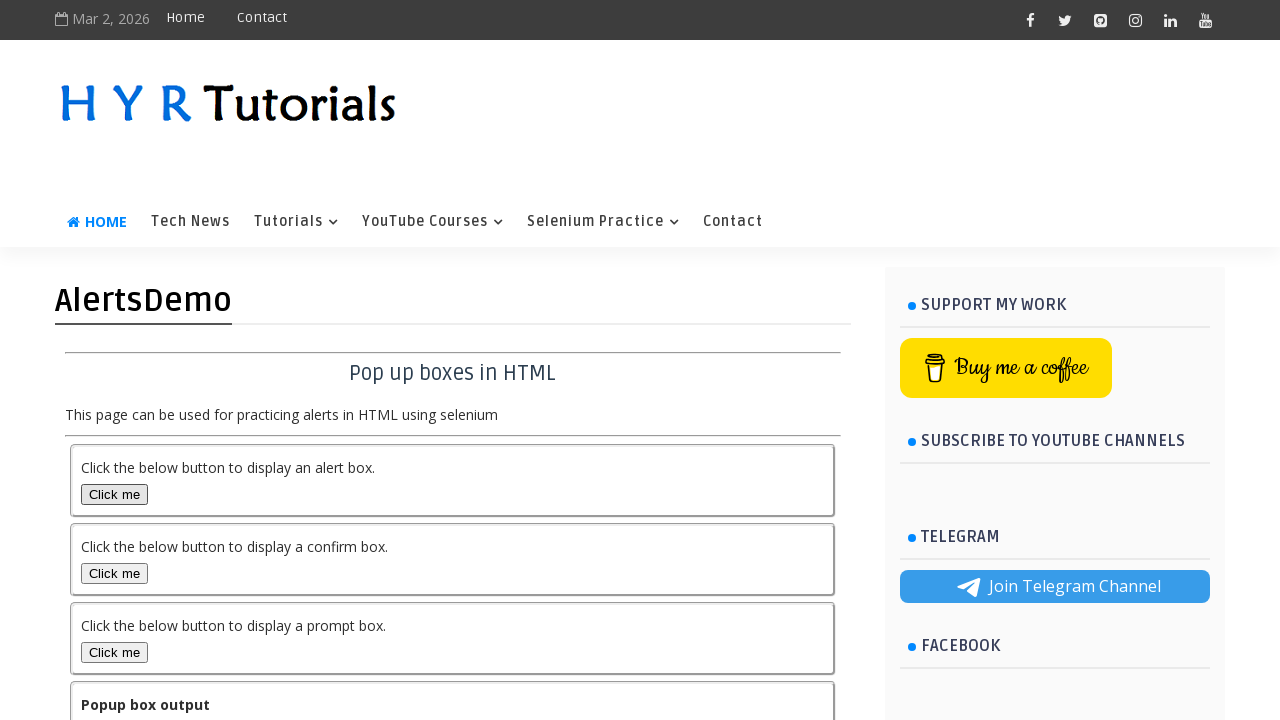

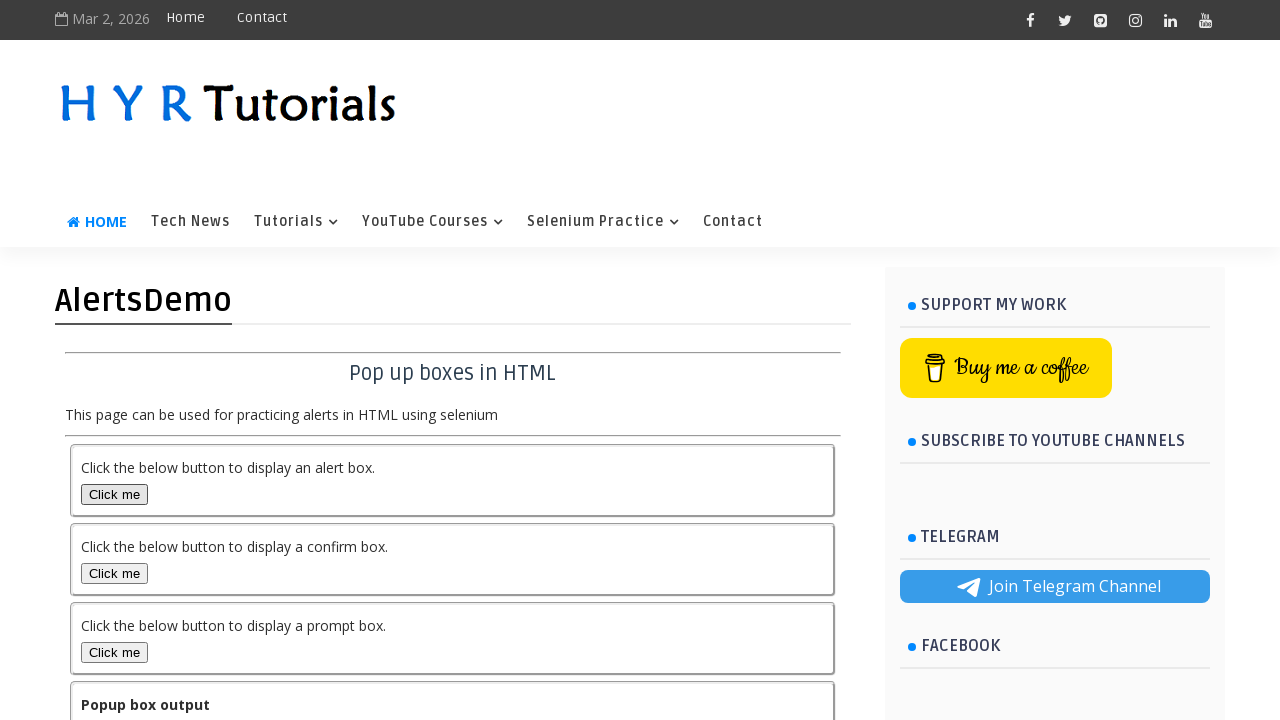